Tests a registration form by filling all required fields (first name, last name, email, gender, password, confirm password, and experience level) and verifies that the create account button becomes enabled after all fields are completed.

Starting URL: https://idorenyinankoh.github.io/loginPage/

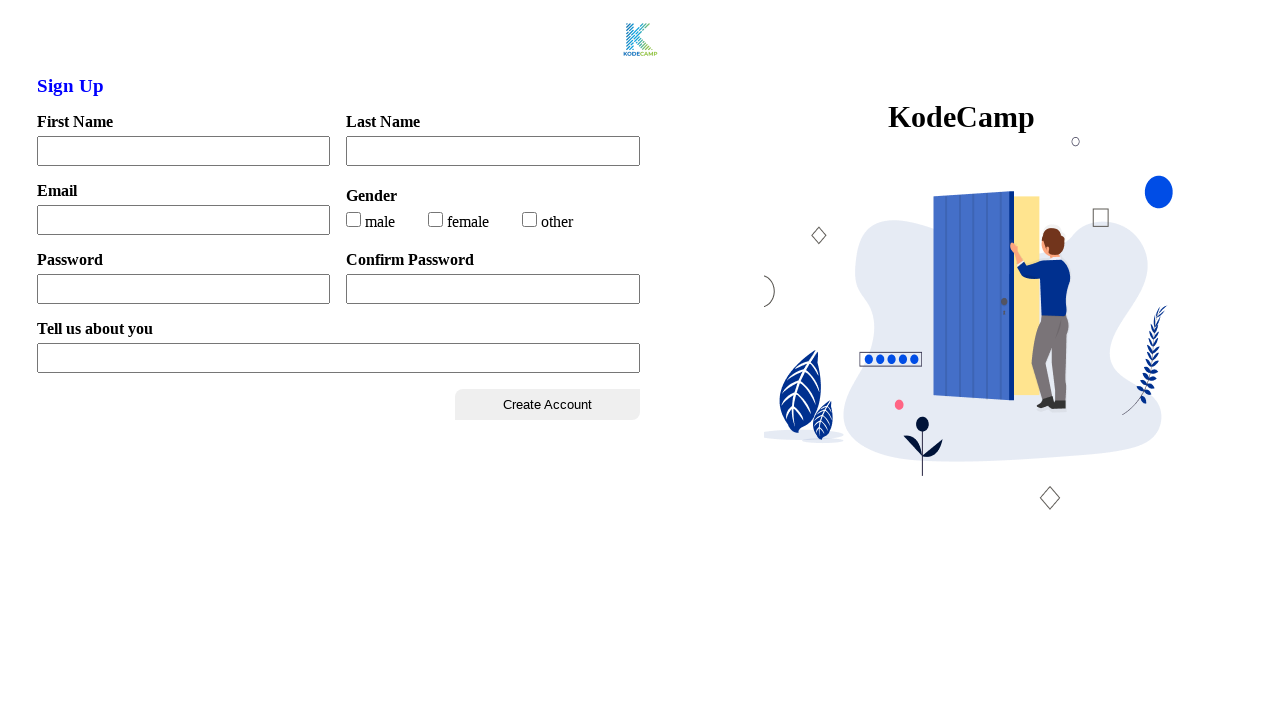

Located create account button and checked initial state
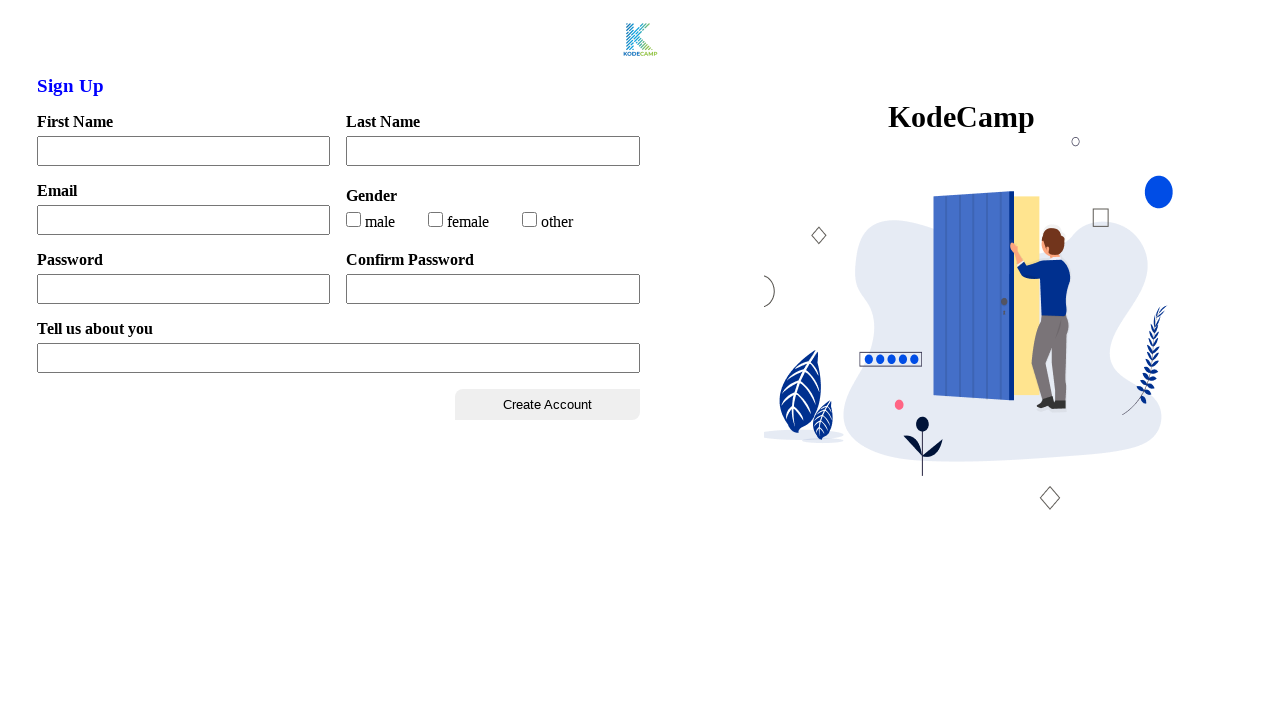

Filled first name field with 'Marcus' on input#firstName
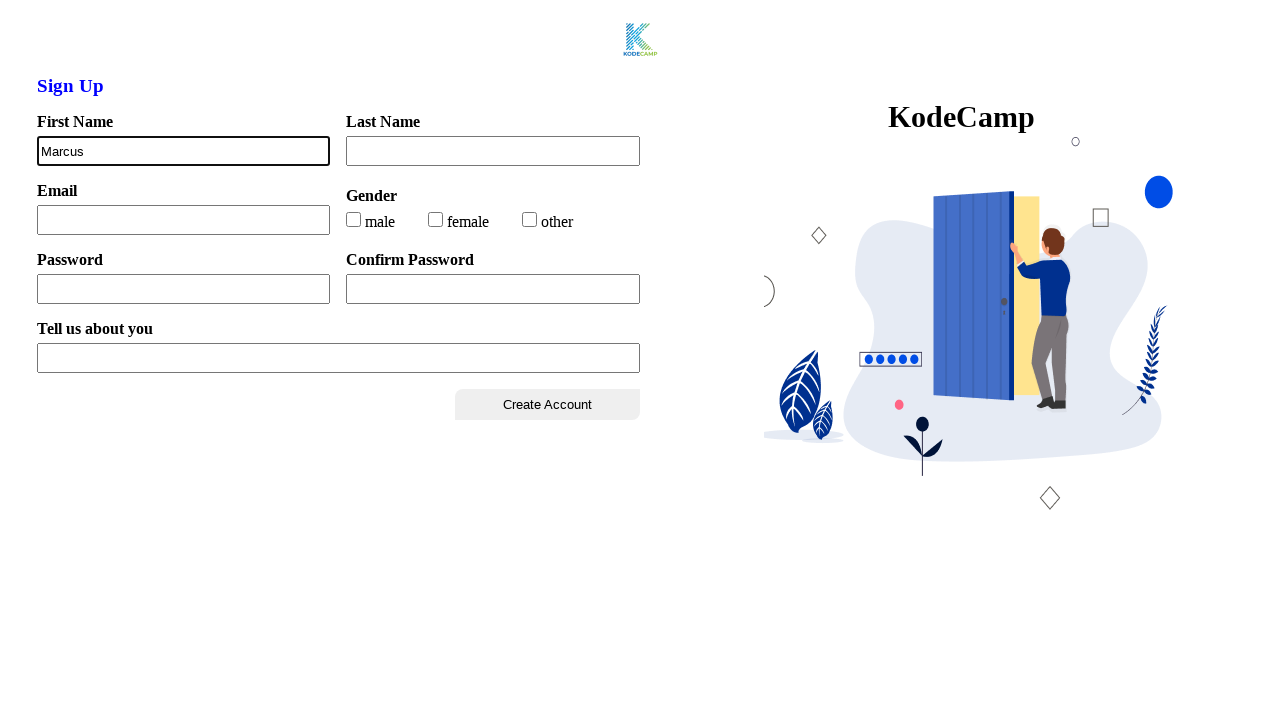

Filled last name field with 'Johnson' on input#lastName
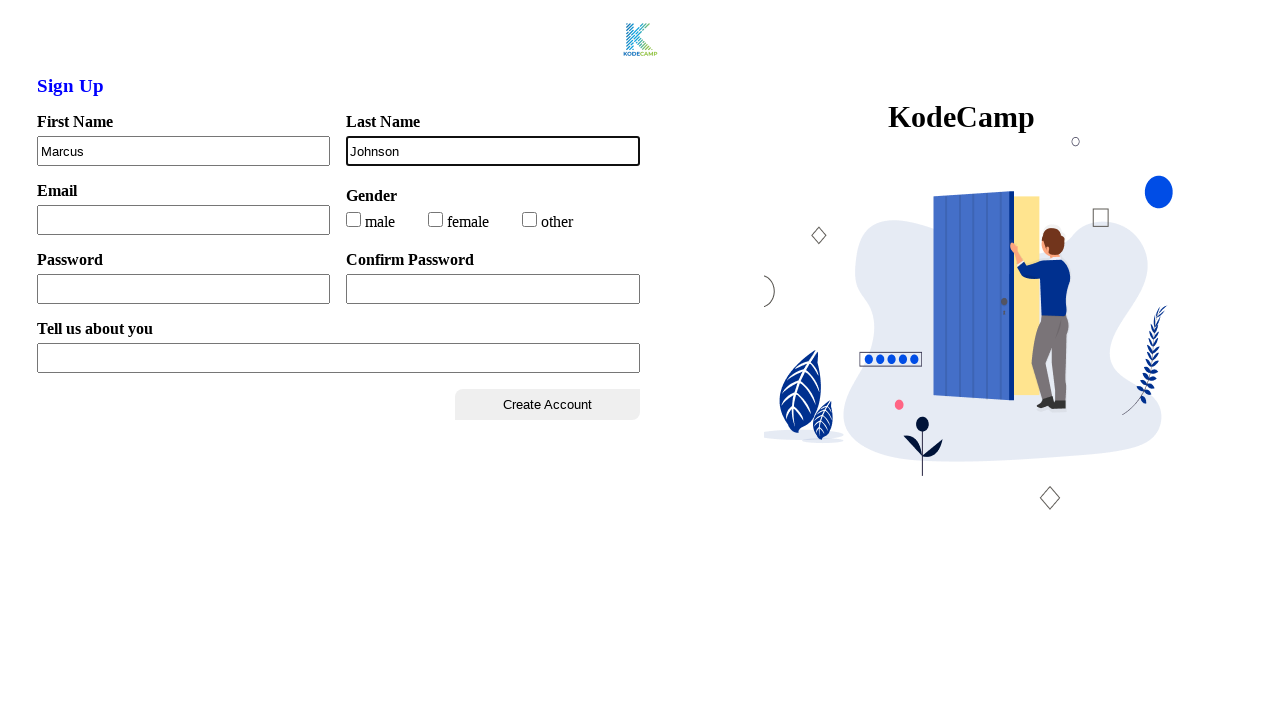

Filled email field with 'marcus.johnson@testmail.com' on input#email
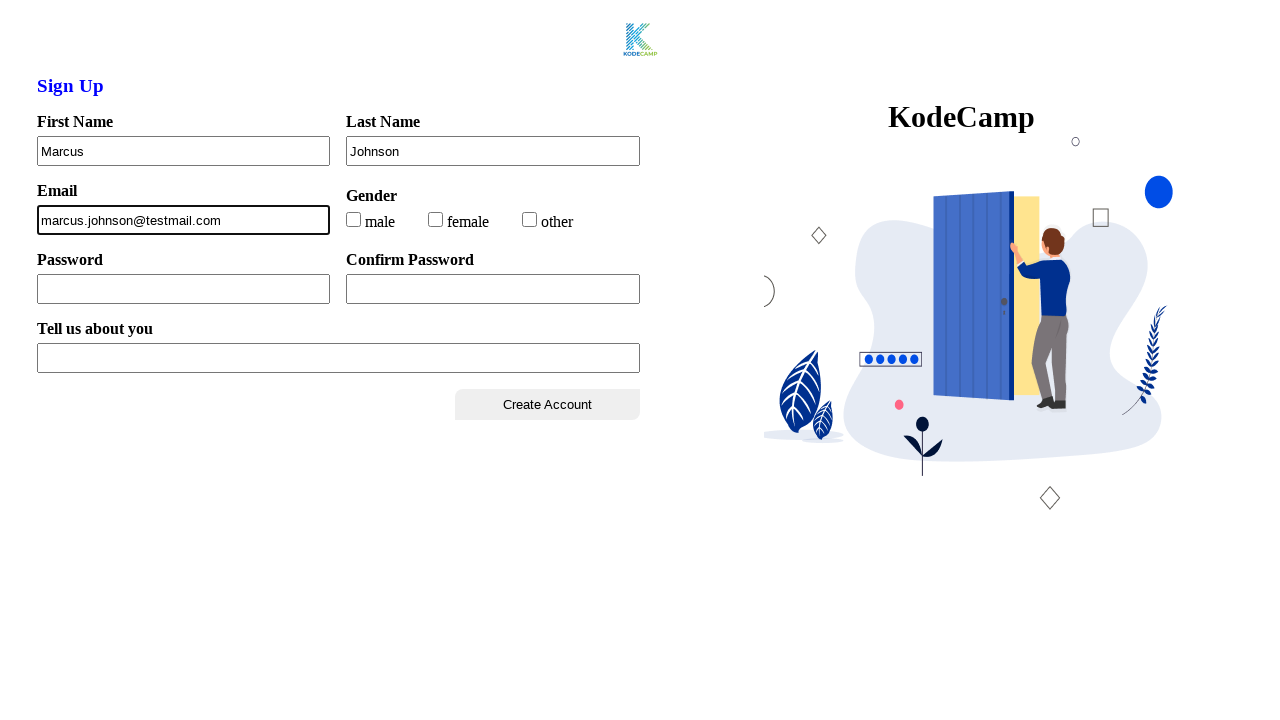

Selected female gender option at (436, 219) on input#female
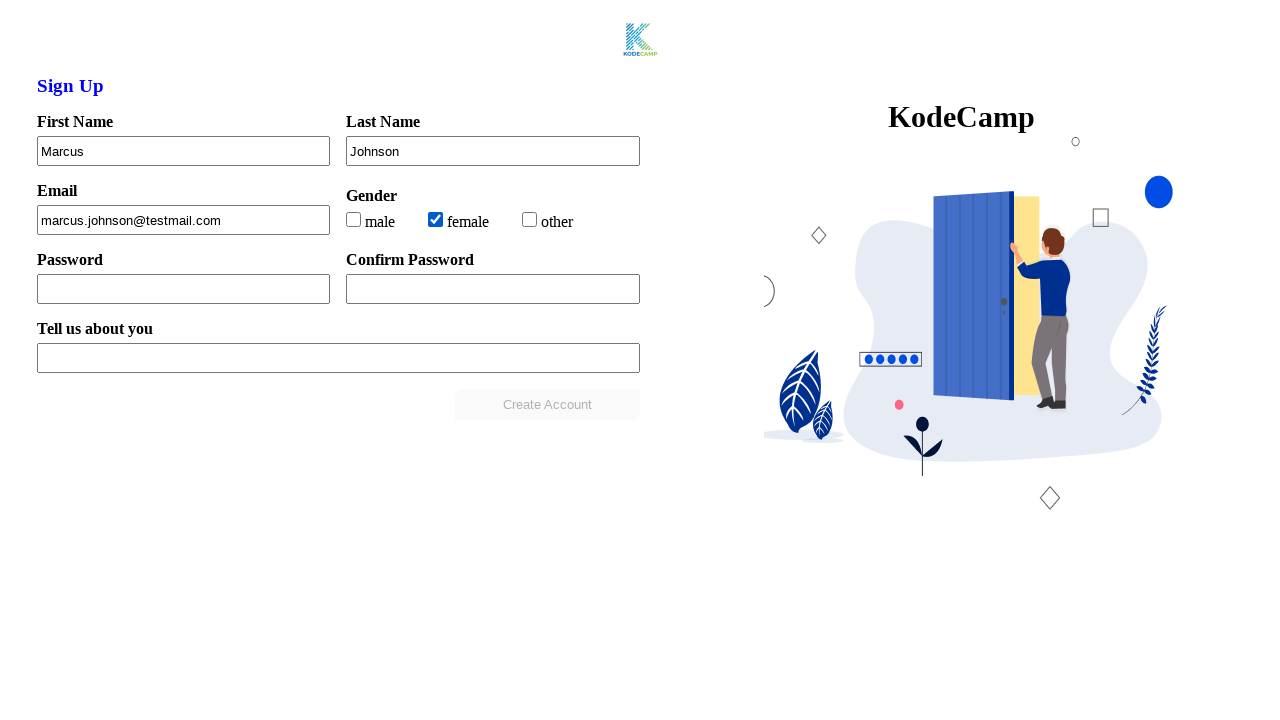

Filled password field with secure password on input#password
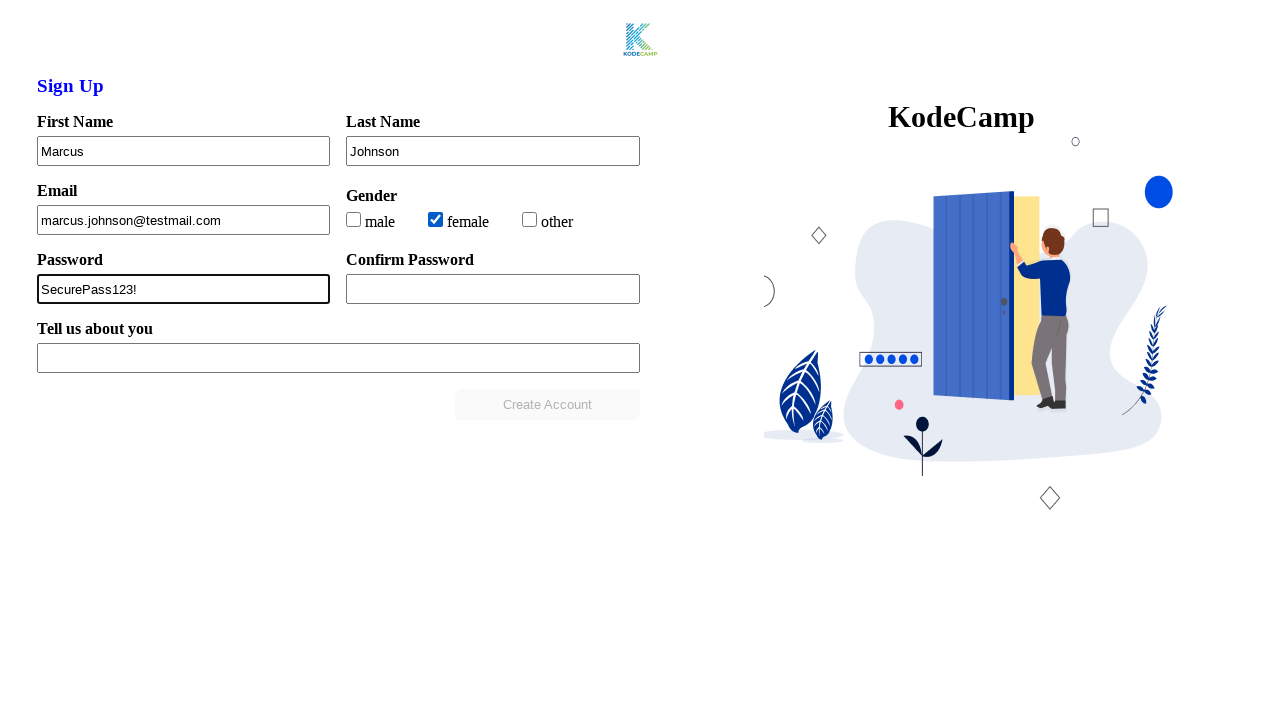

Filled confirm password field with matching password on input#confirmPass
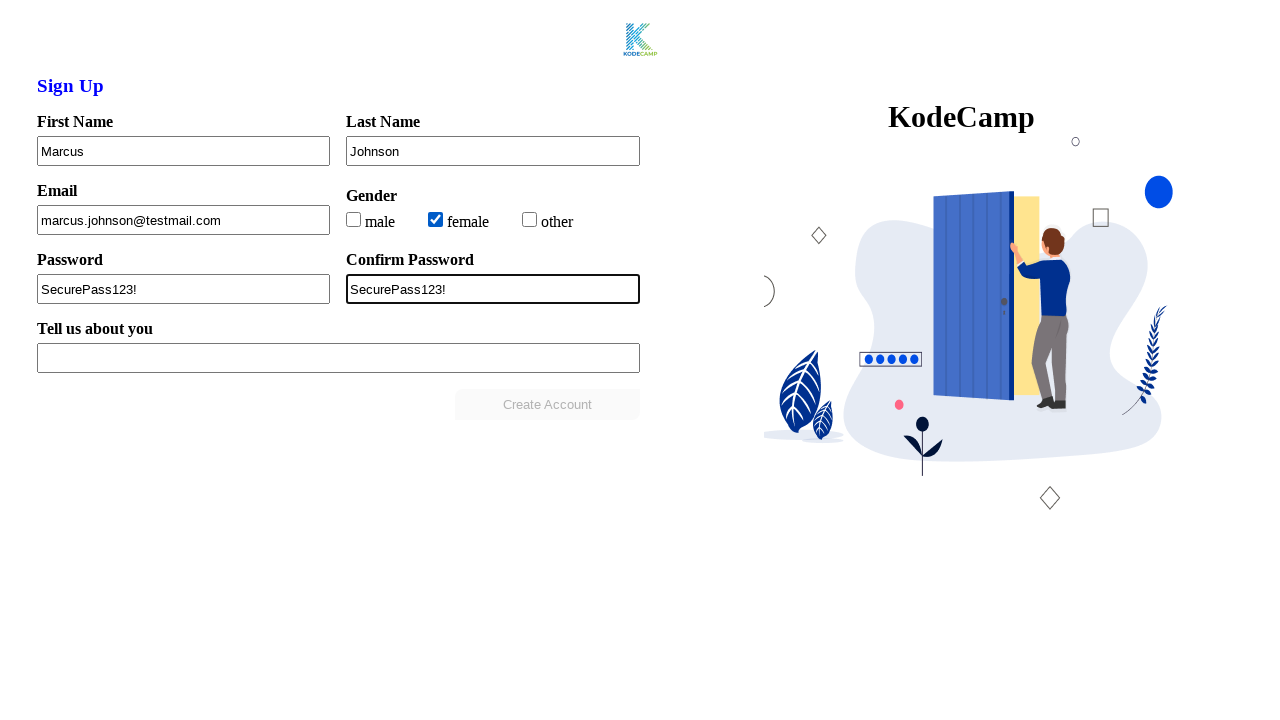

Filled experience level field with '3 years of experience in software testing' on input#xpLevel
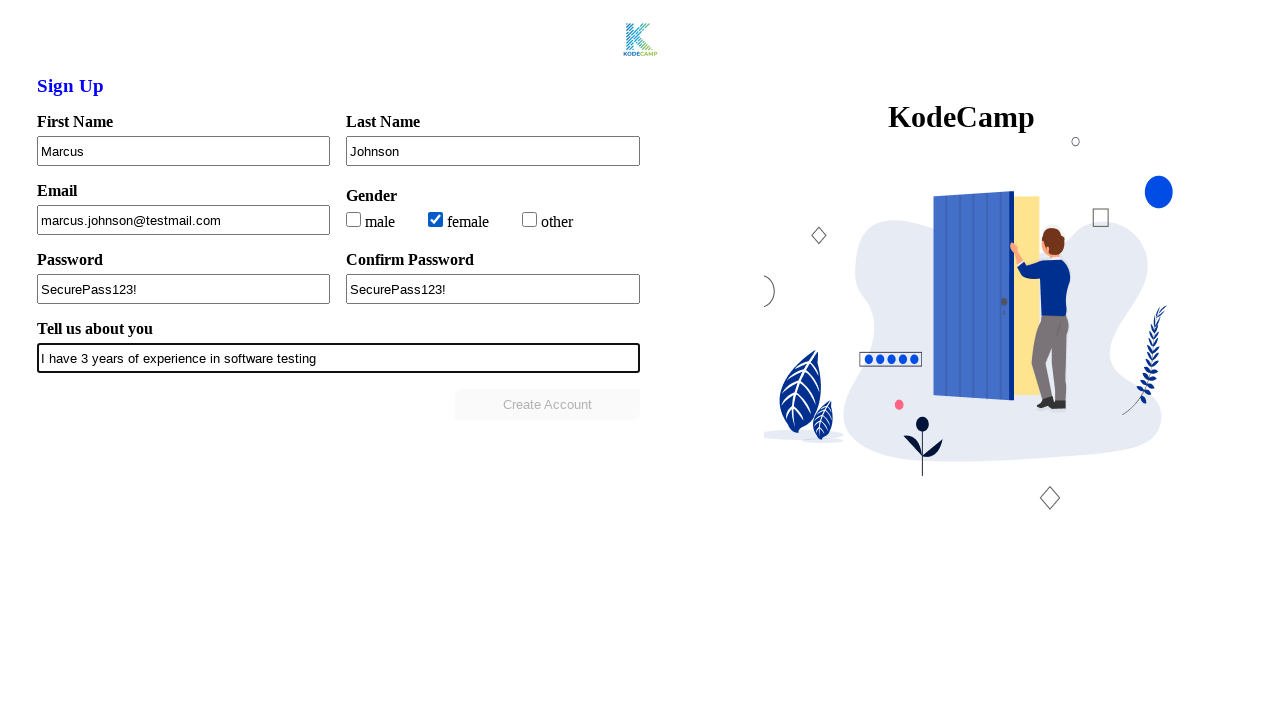

Verified that create account button is now enabled after all fields completed
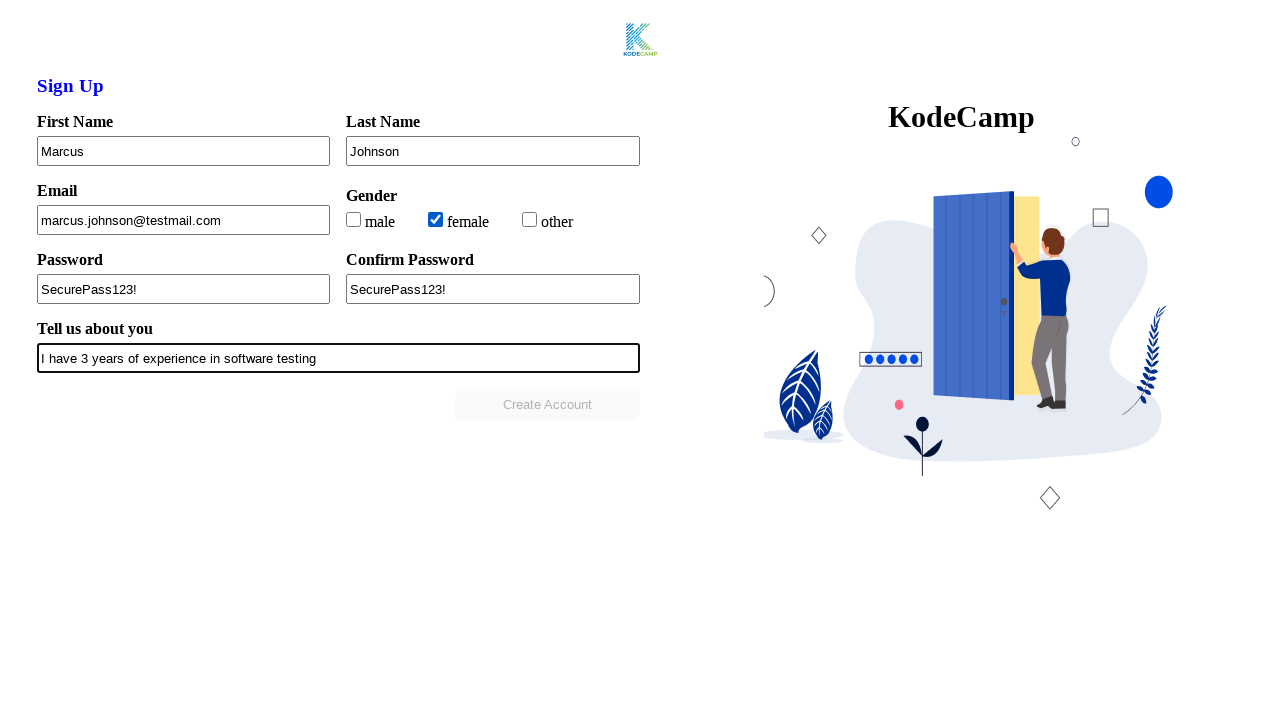

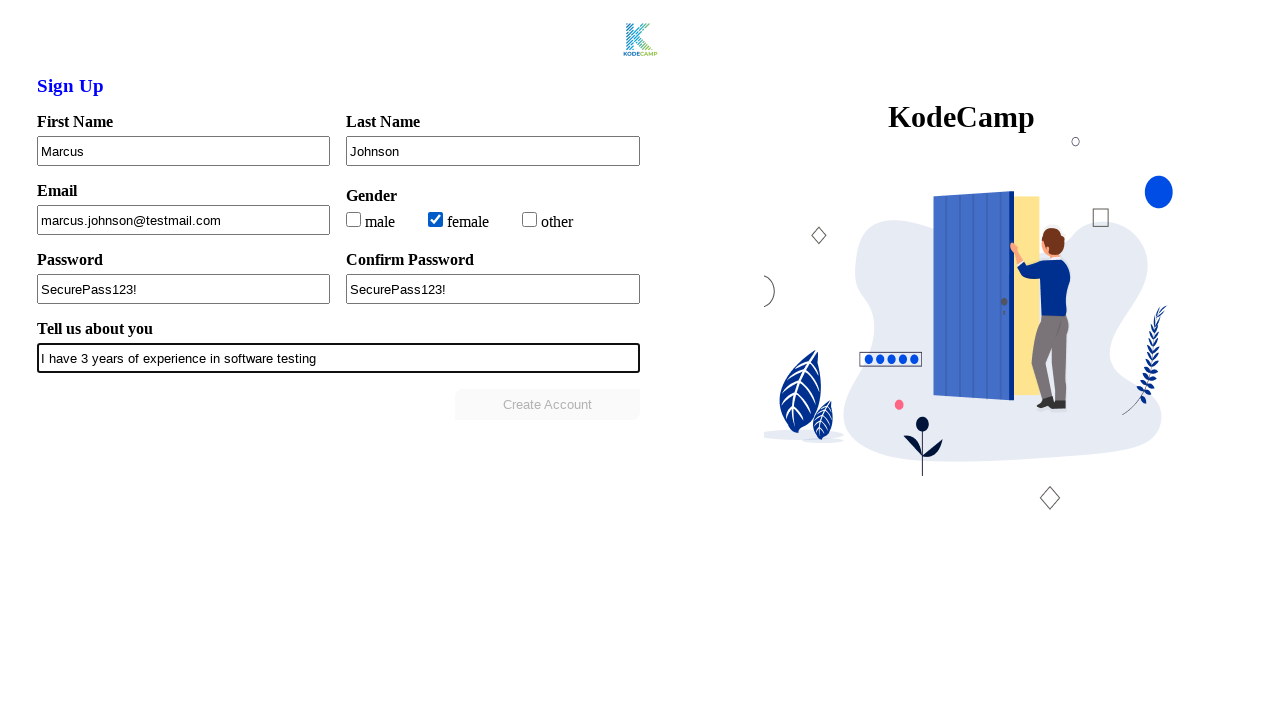